Tests dropdown selection by selecting different options from a dropdown menu

Starting URL: https://the-internet.herokuapp.com/dropdown

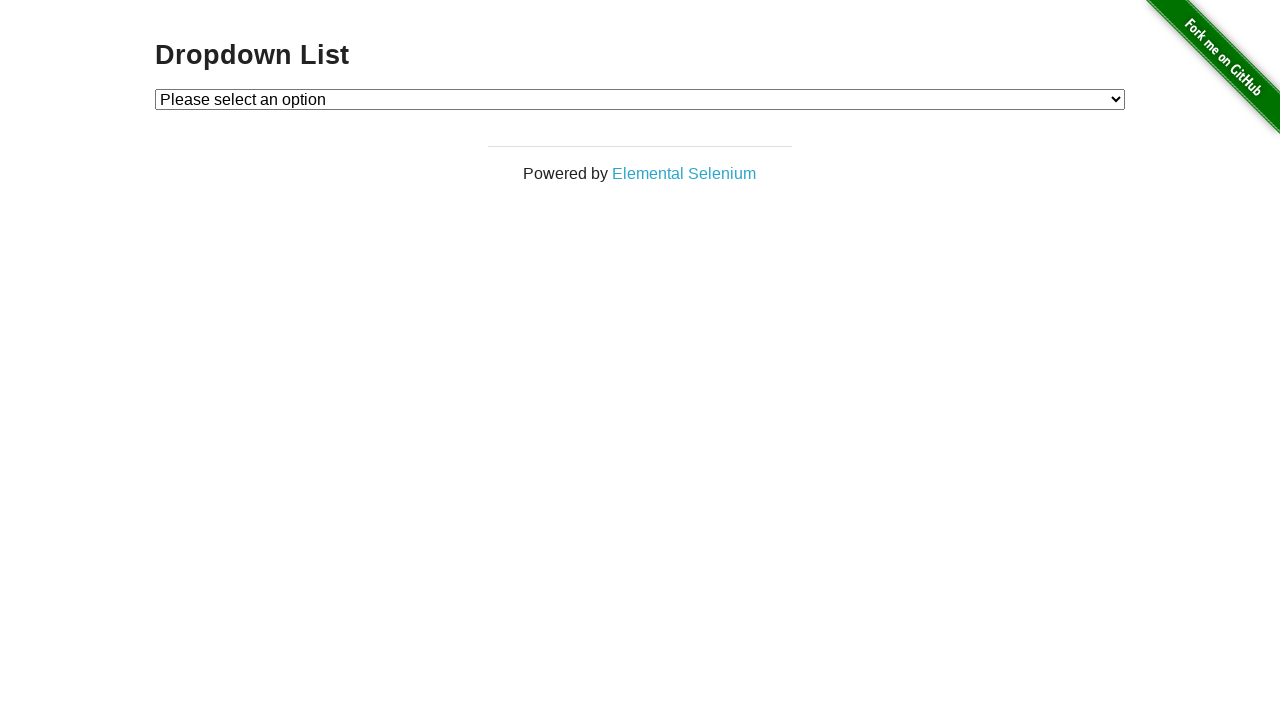

Selected 'Option 1' from dropdown menu on #dropdown
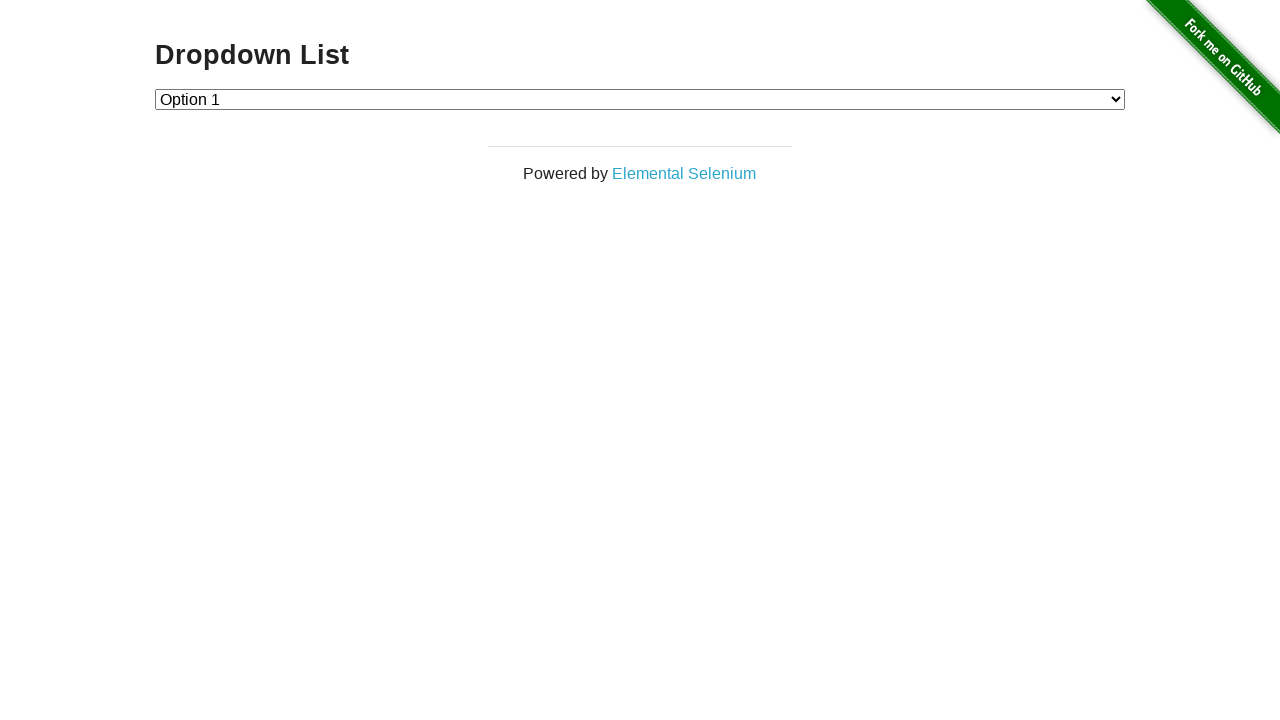

Waited 2 seconds for dropdown to settle
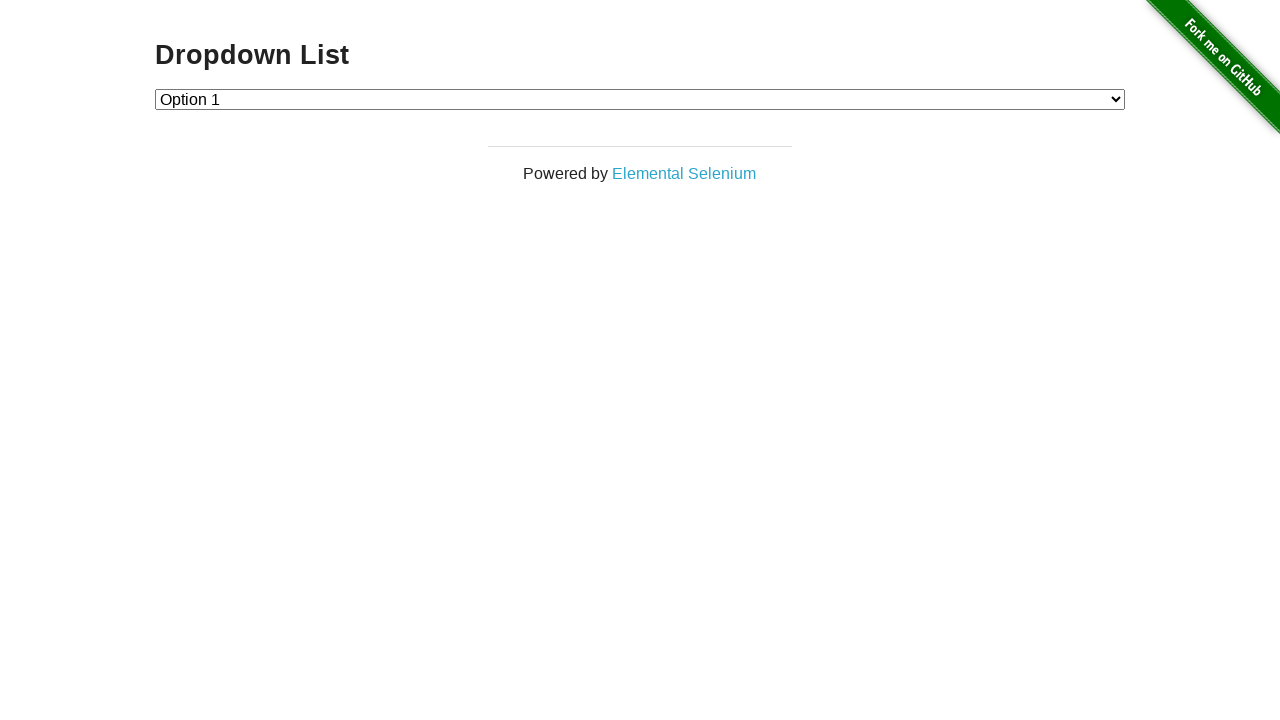

Selected 'Option 2' from dropdown menu on #dropdown
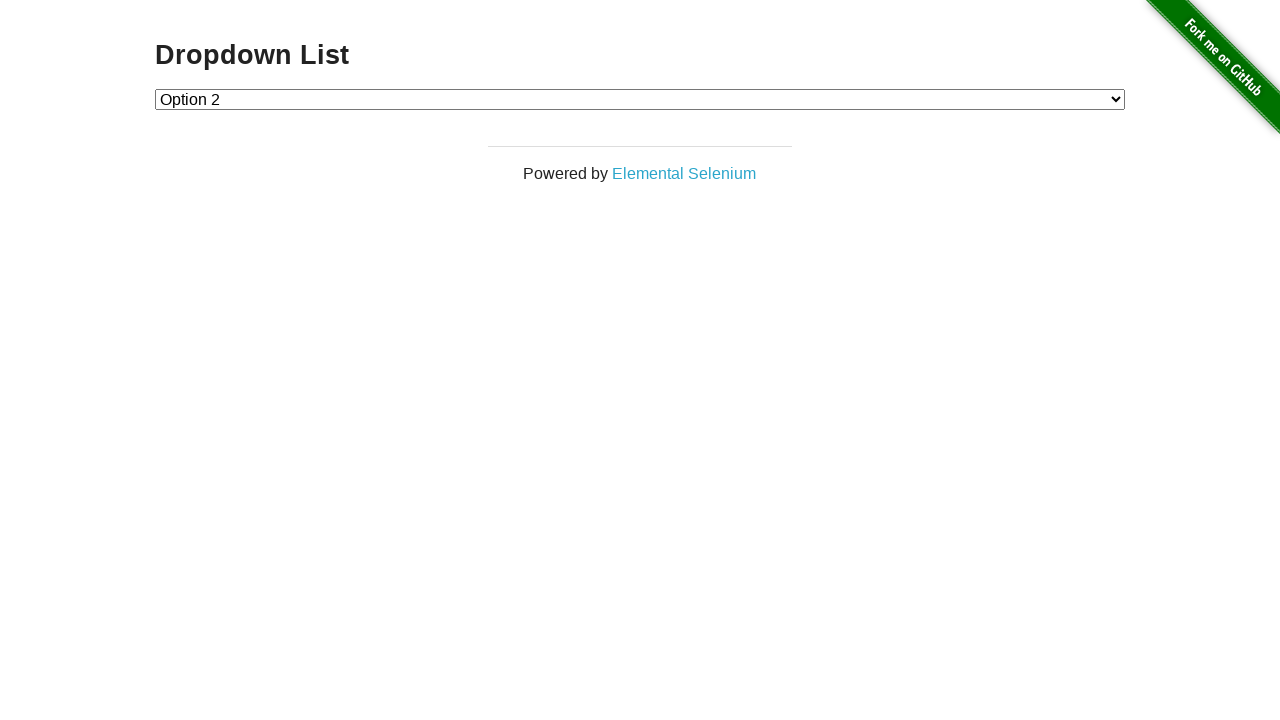

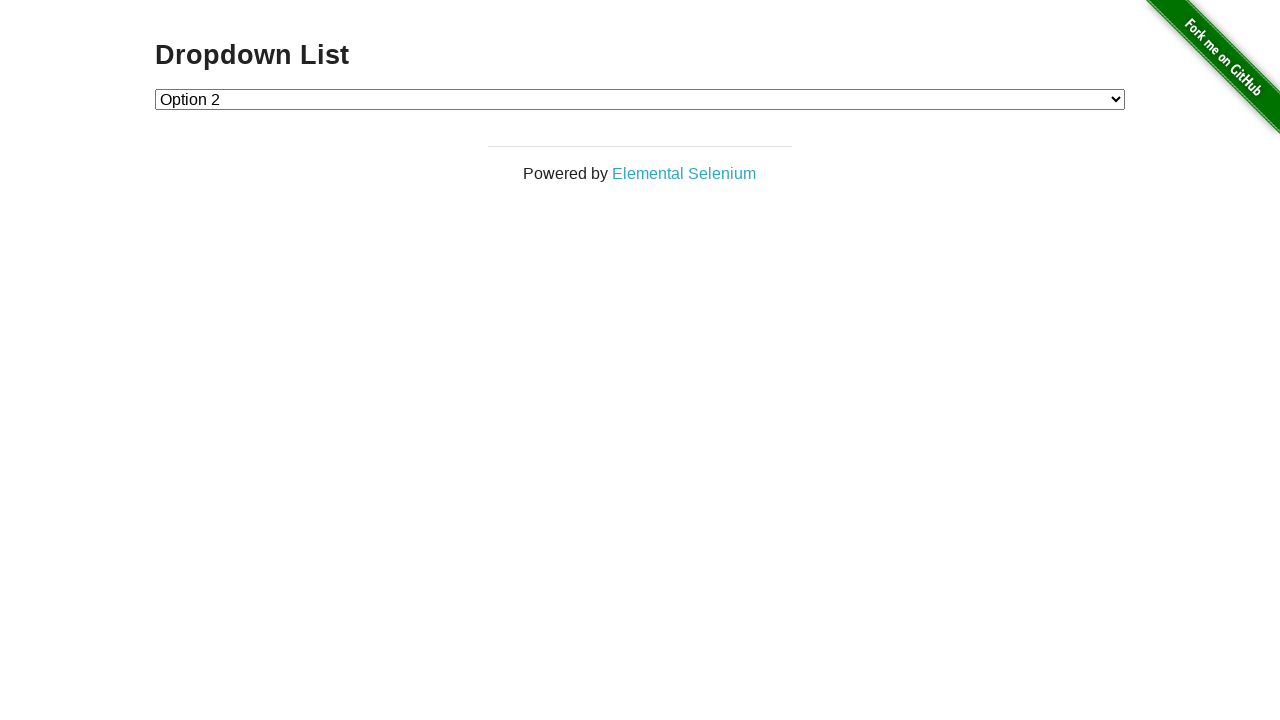